Tests radio button functionality by clicking through three different radio buttons using different selector strategies (ID, CSS selector, and XPath)

Starting URL: https://formy-project.herokuapp.com/radiobutton

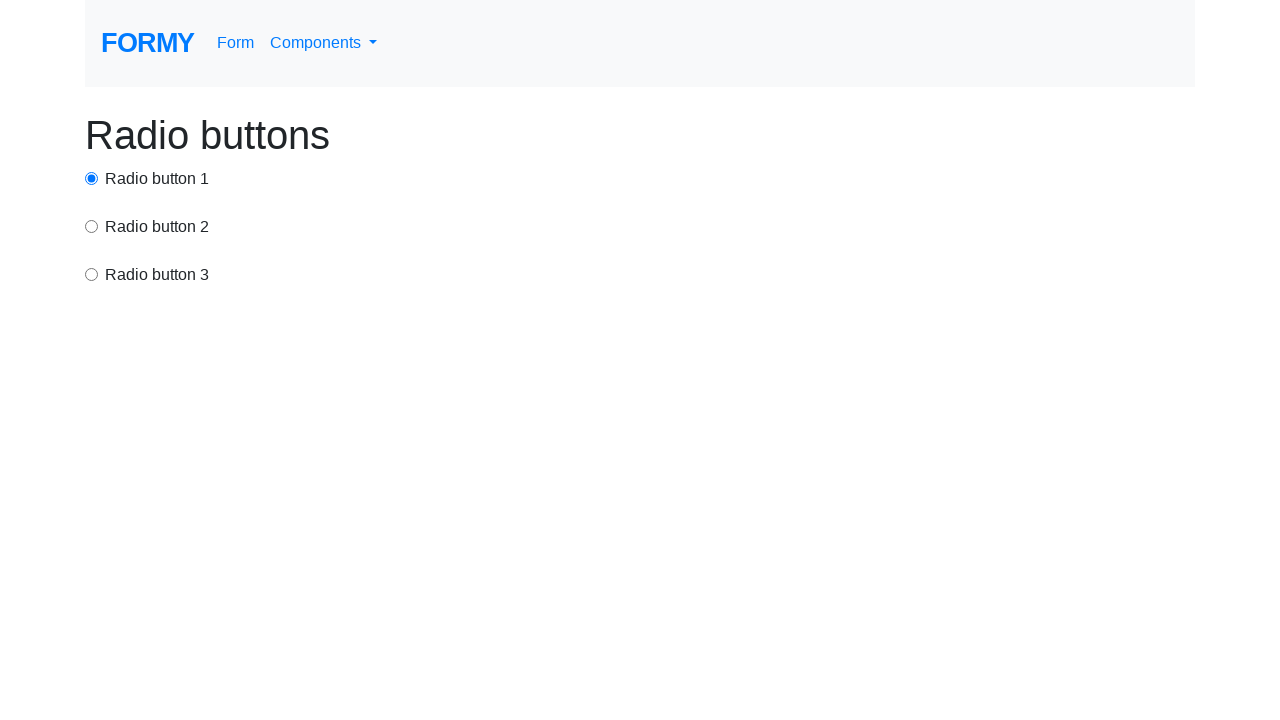

Clicked first radio button using ID selector at (92, 178) on #radio-button-1
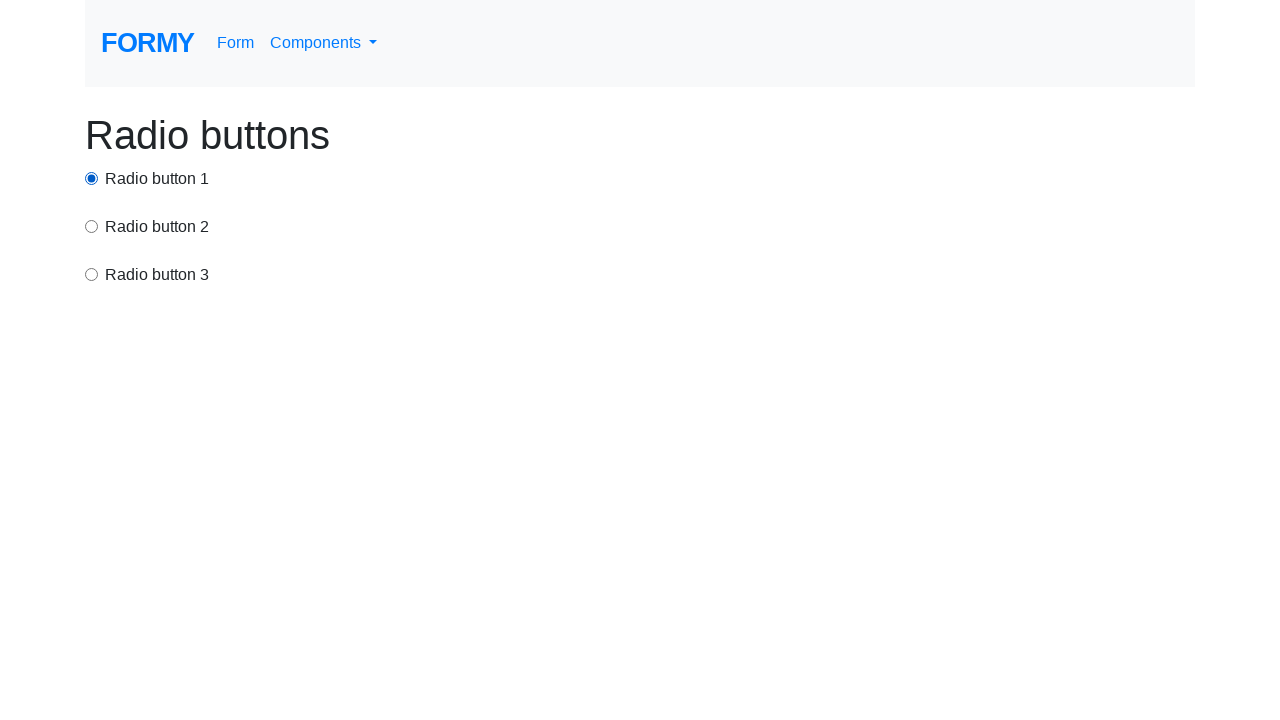

Clicked second radio button using CSS selector for value='option2' at (92, 226) on input[value='option2']
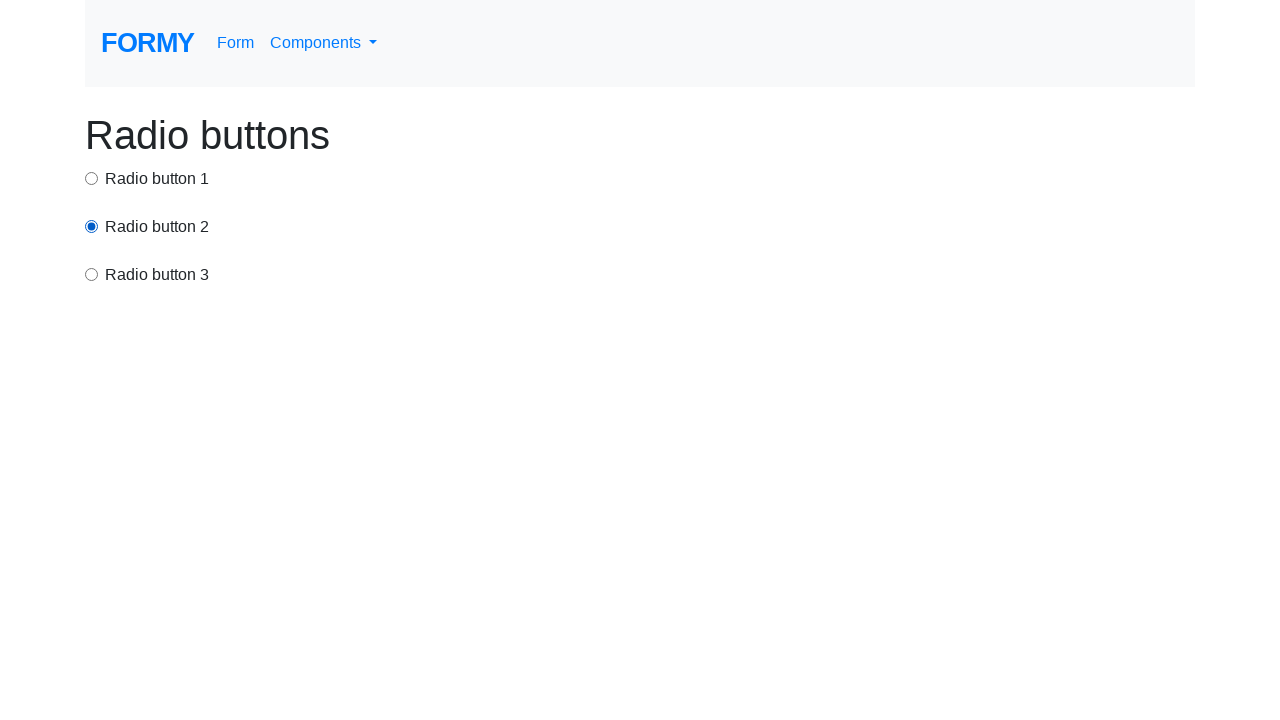

Clicked third radio button using CSS selector for value='option3' at (92, 274) on input[value='option3']
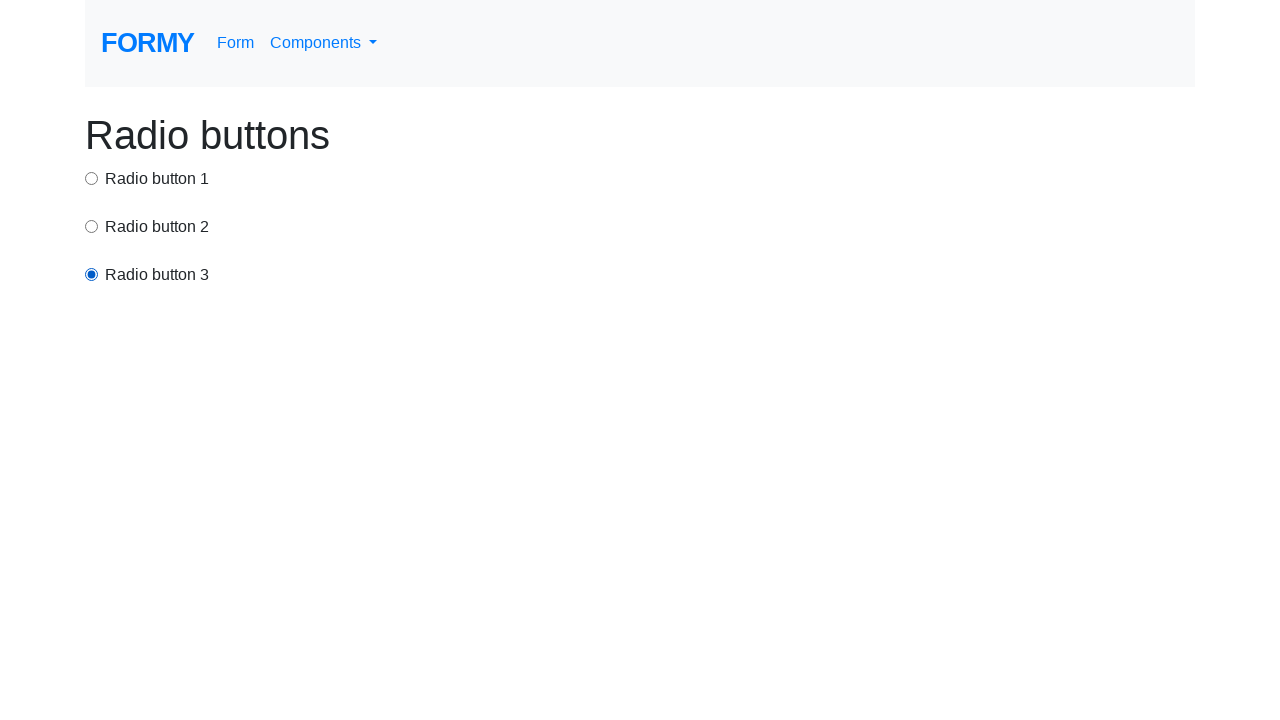

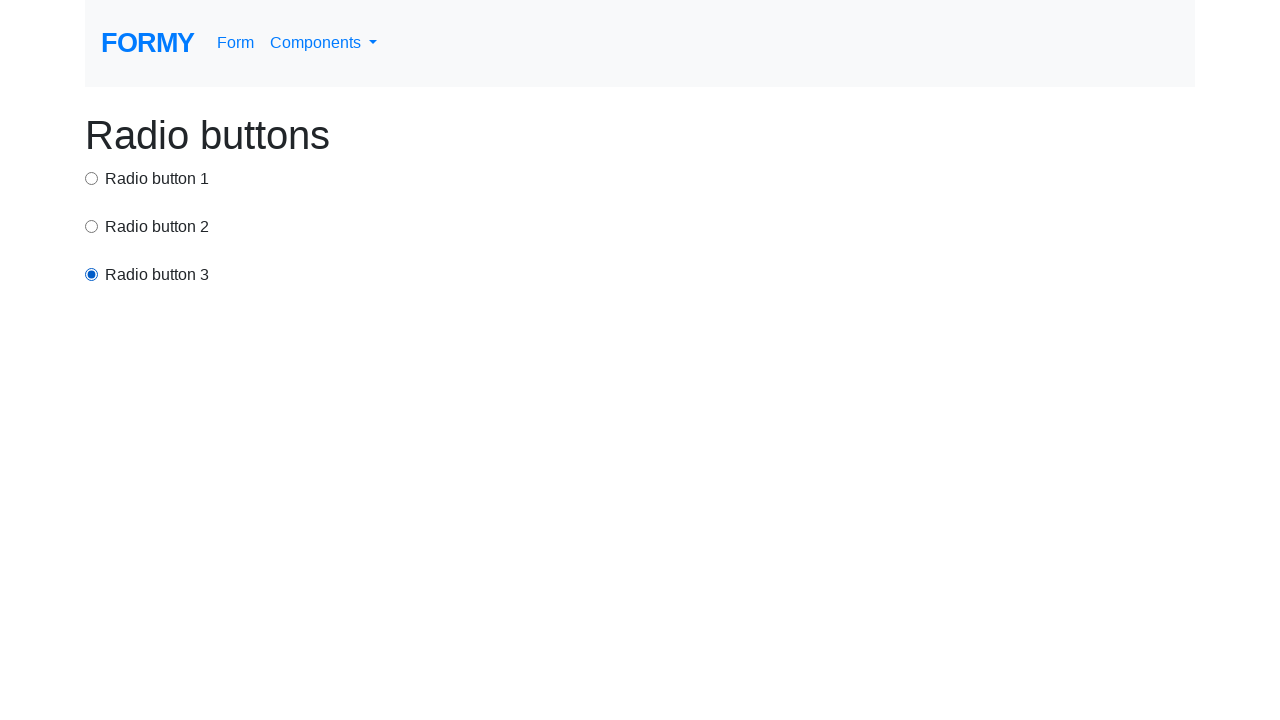